Tests the tool-tips demo page by clicking on a button element that has a tooltip and verifying the button is interactable.

Starting URL: https://demoqa.com/tool-tips

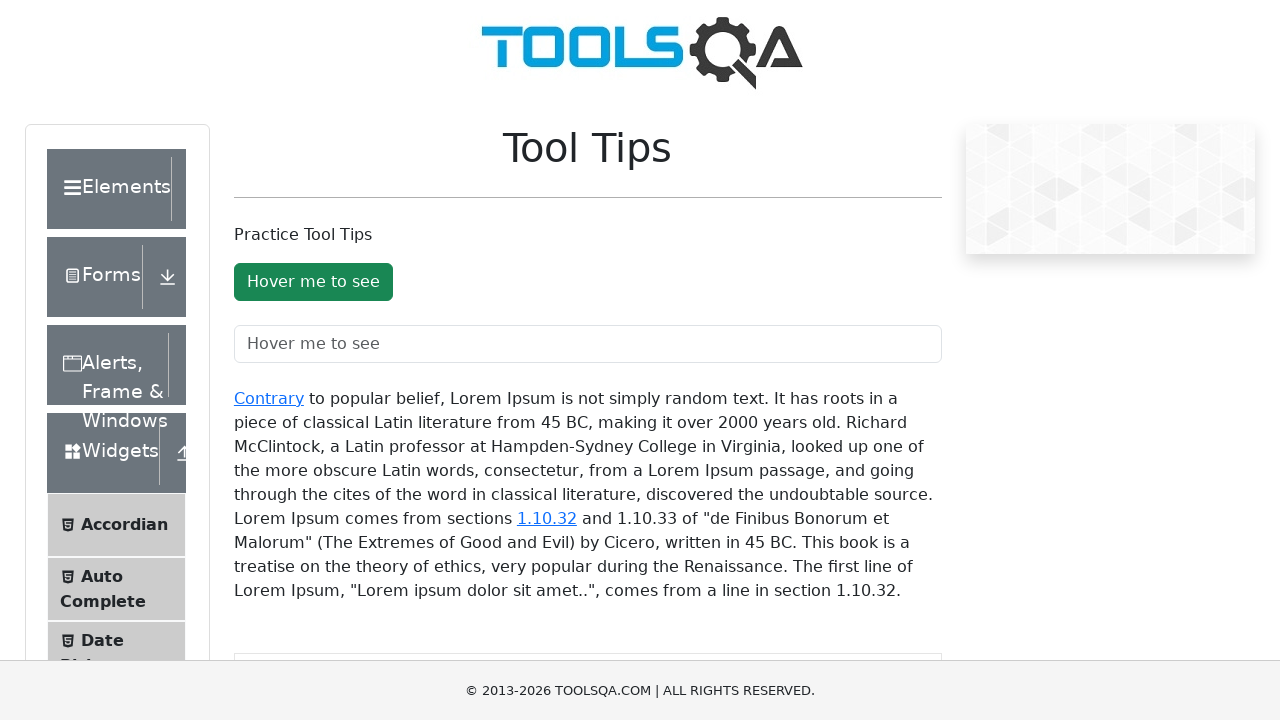

Waited for tooltip button to be visible
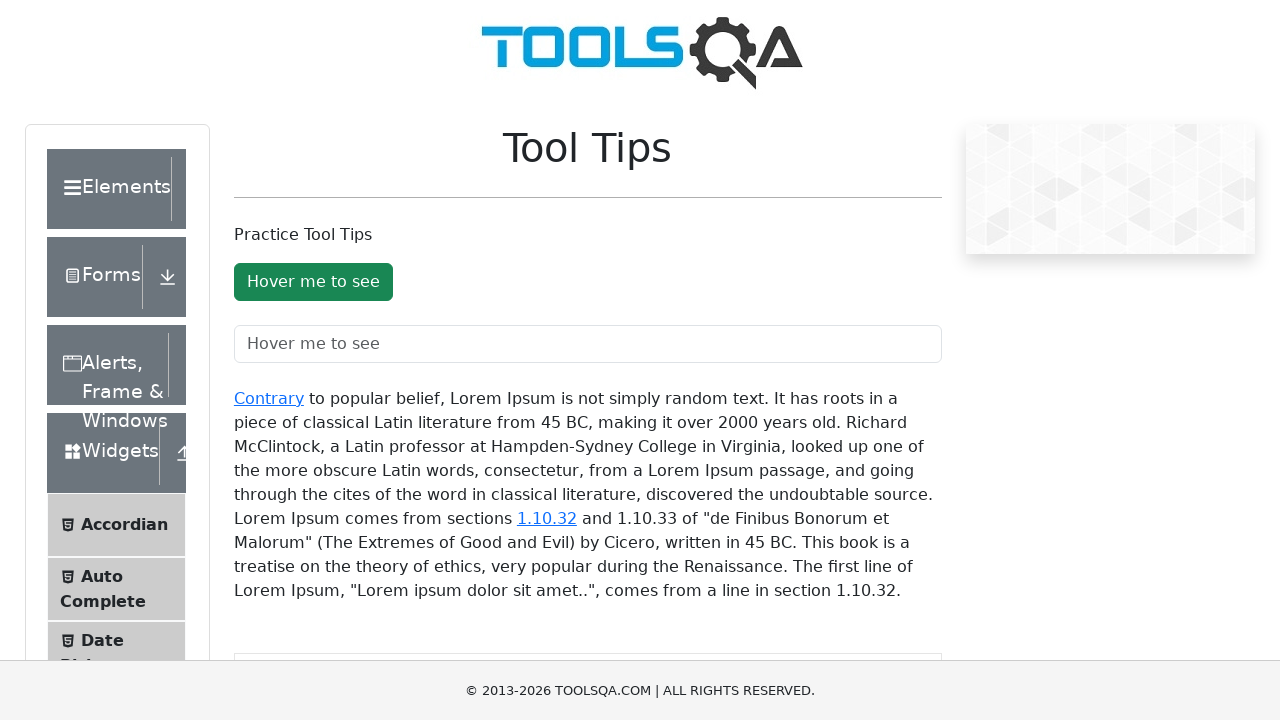

Clicked on the tooltip button at (313, 282) on #toolTipButton
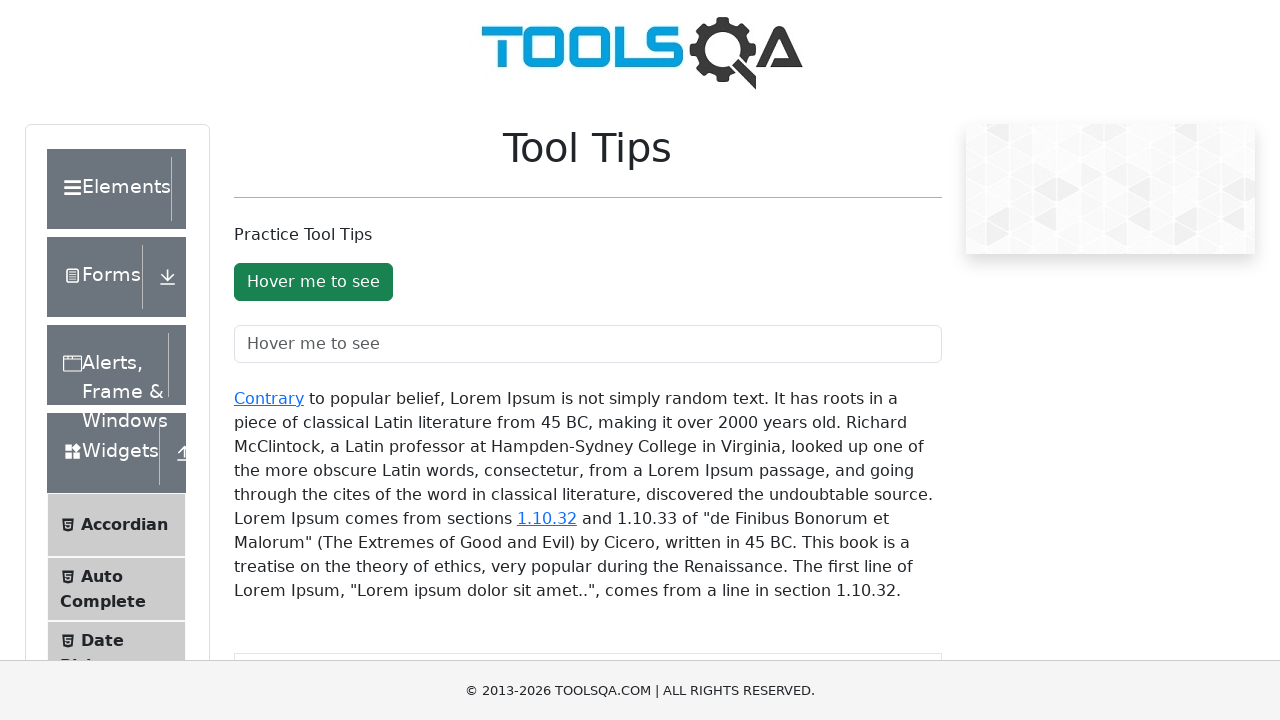

Retrieved button text to verify element is accessible
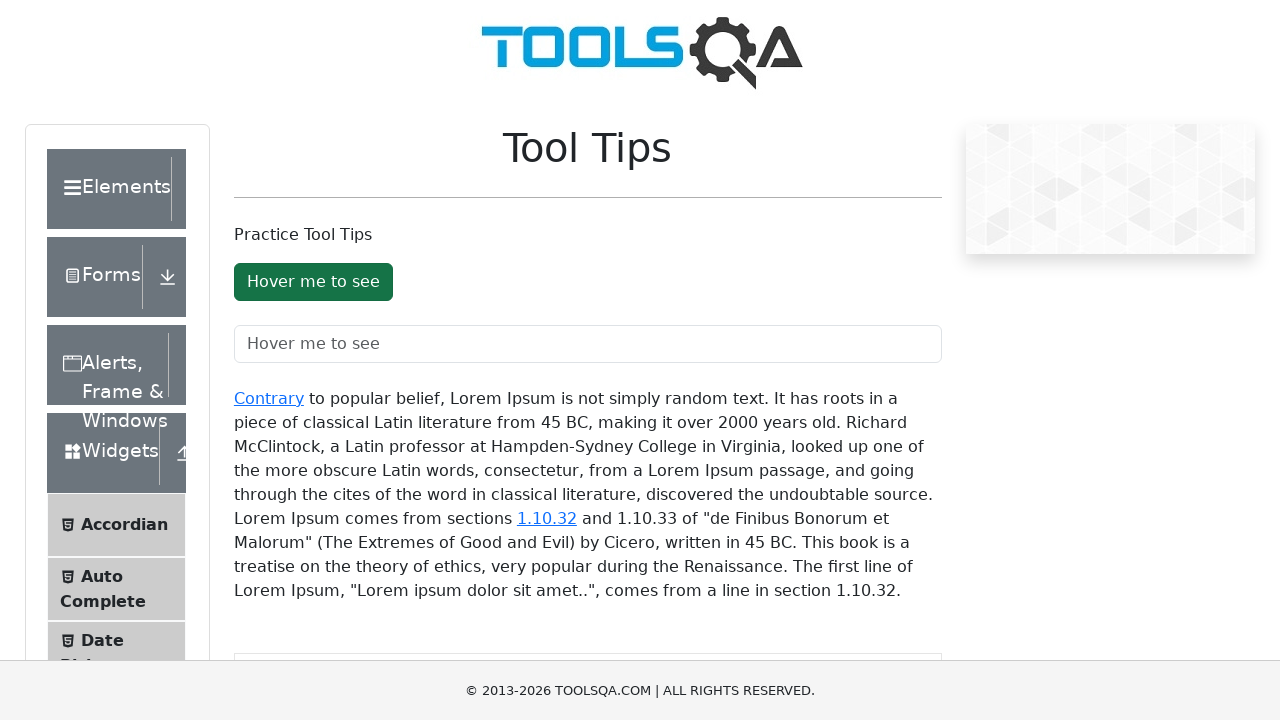

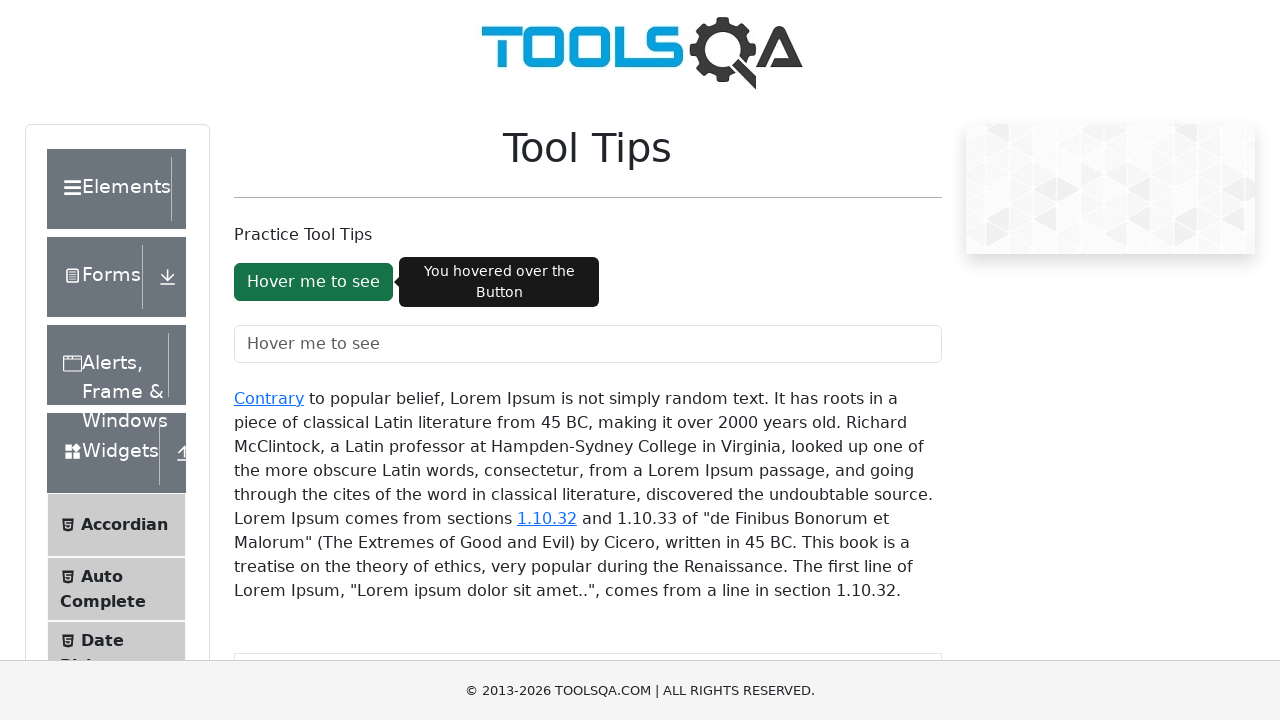